Tests that leading and trailing tabs and spaces are trimmed when saving a todo edit

Starting URL: https://todomvc.com/examples/typescript-angular/#/

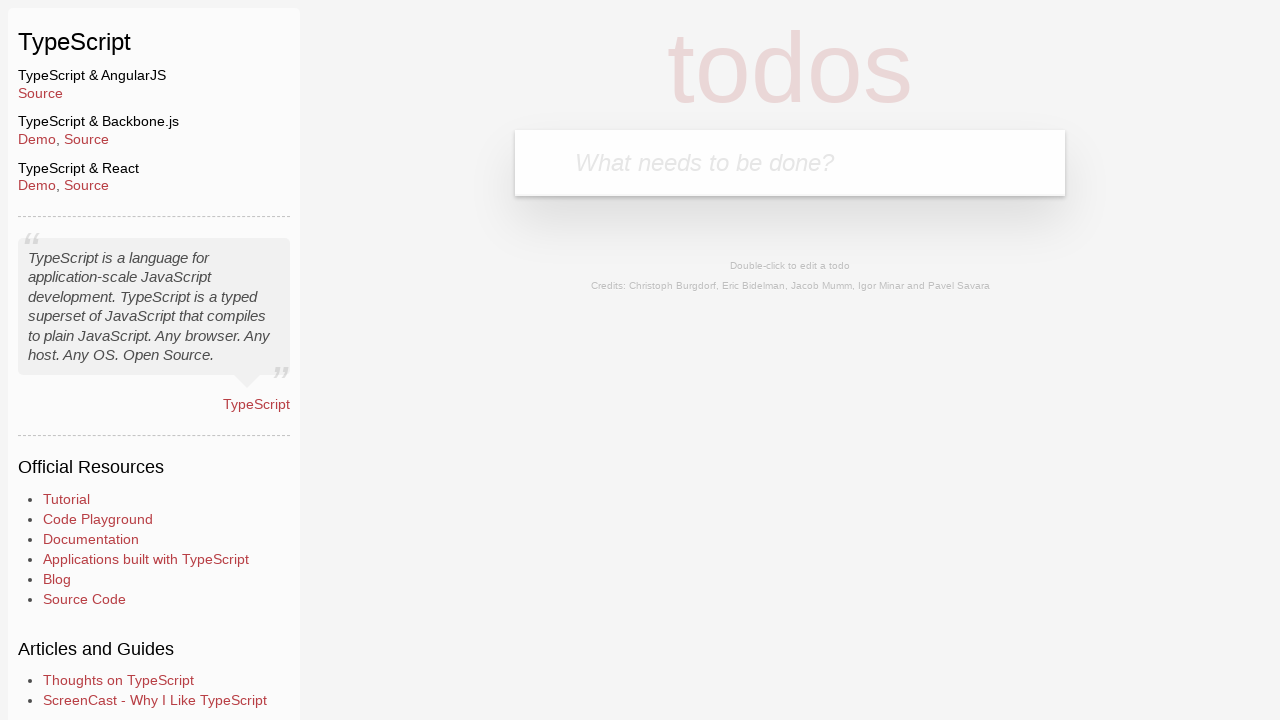

Filled new todo input with 'Lorem' on .new-todo
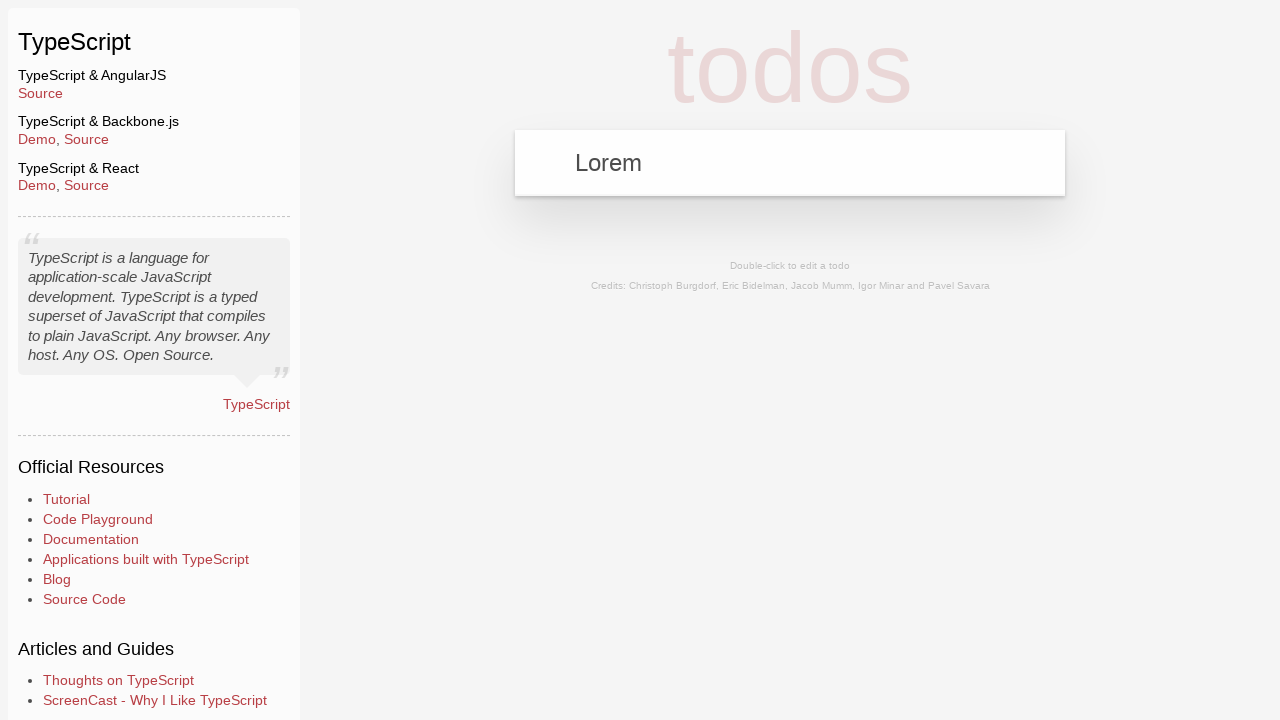

Pressed Enter to create new todo on .new-todo
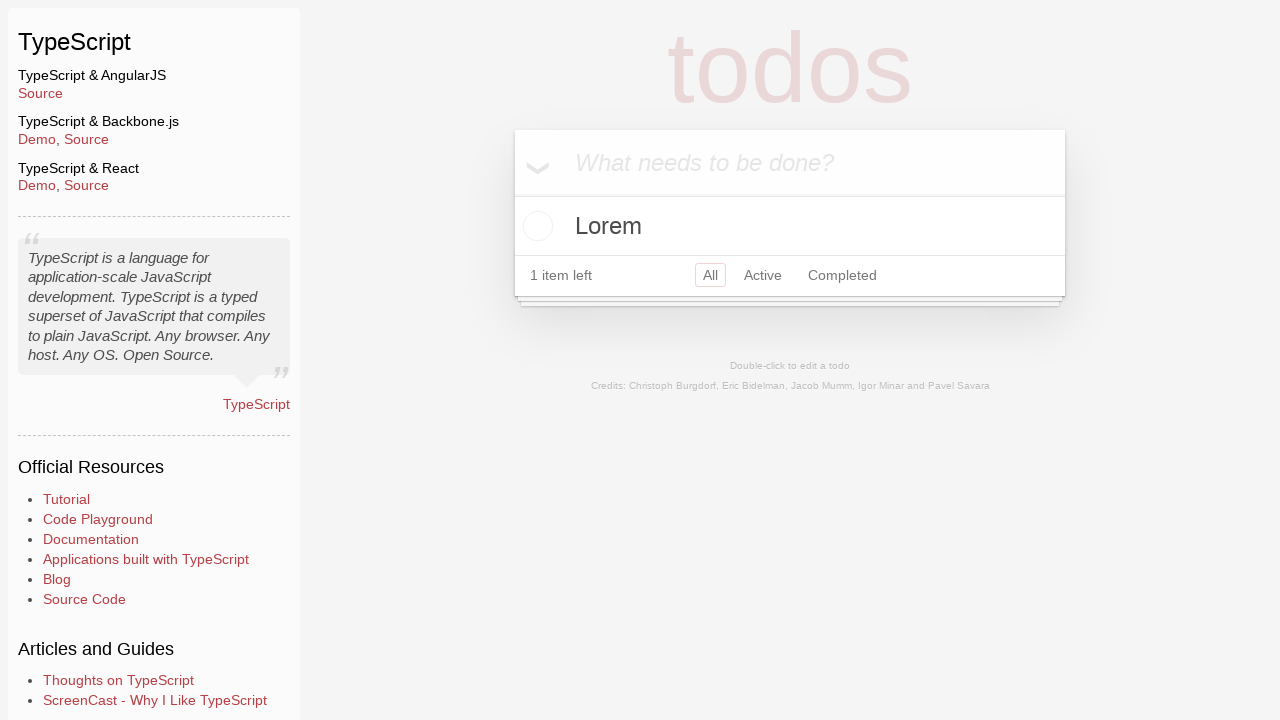

Double-clicked todo item to enter edit mode at (790, 226) on text=Lorem
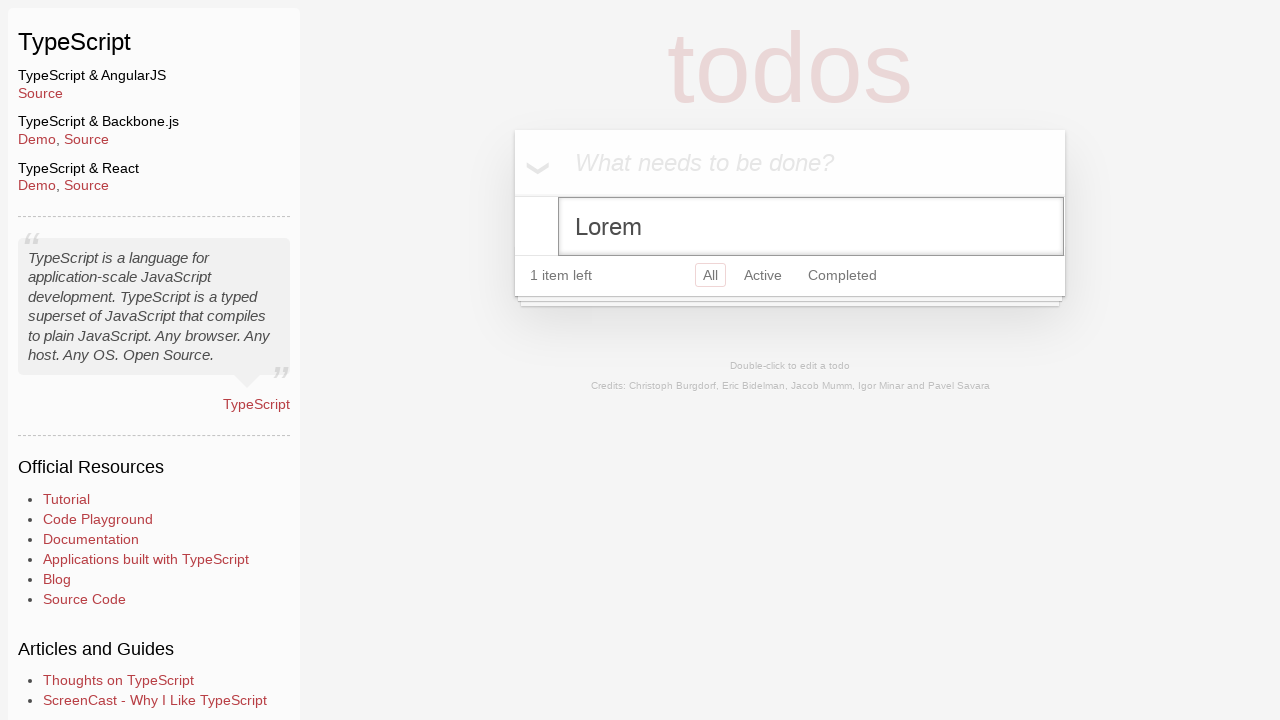

Filled edit field with text containing leading and trailing tabs and spaces on .edit
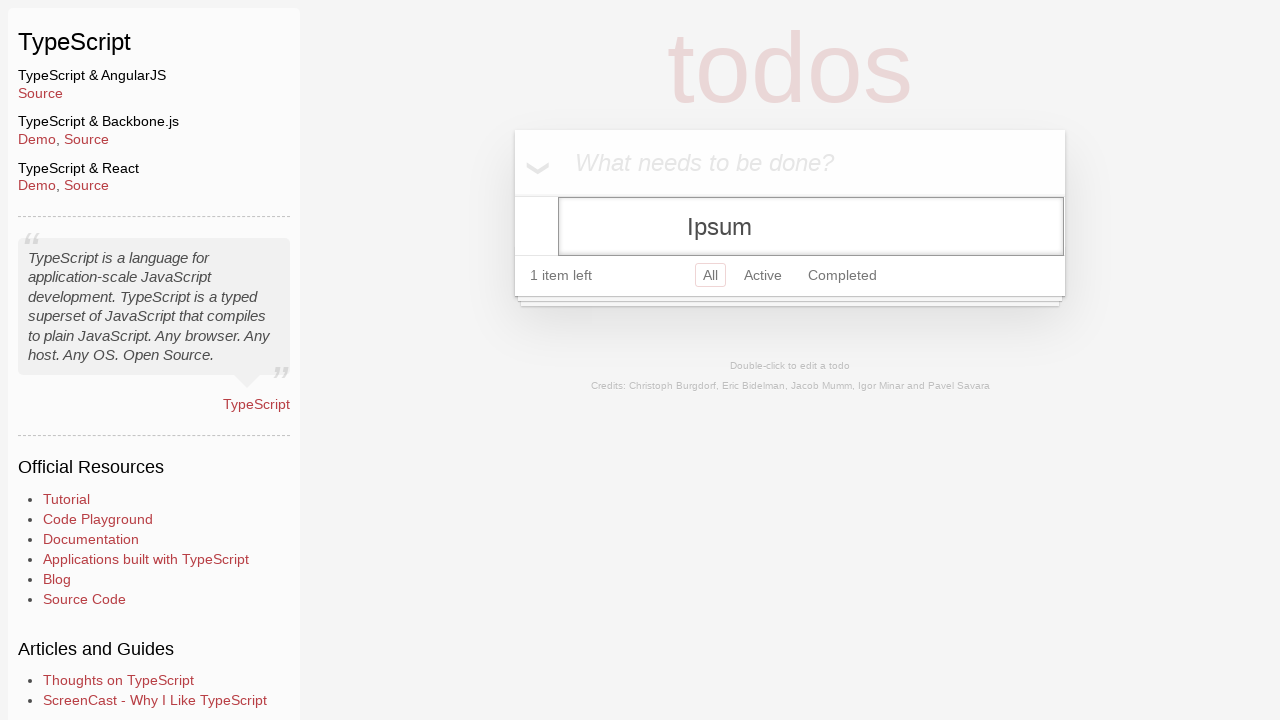

Clicked header to save and exit edit mode at (790, 163) on header.header
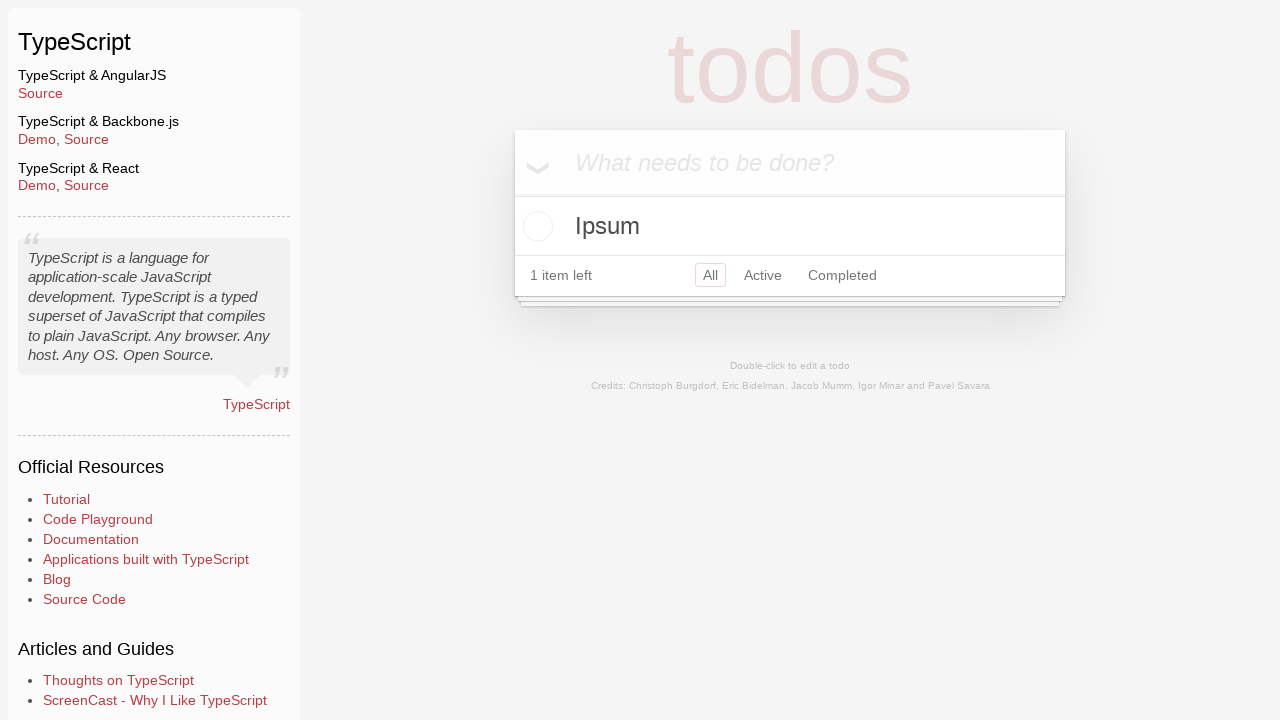

Verified that trimmed text 'Ipsum' is visible after save
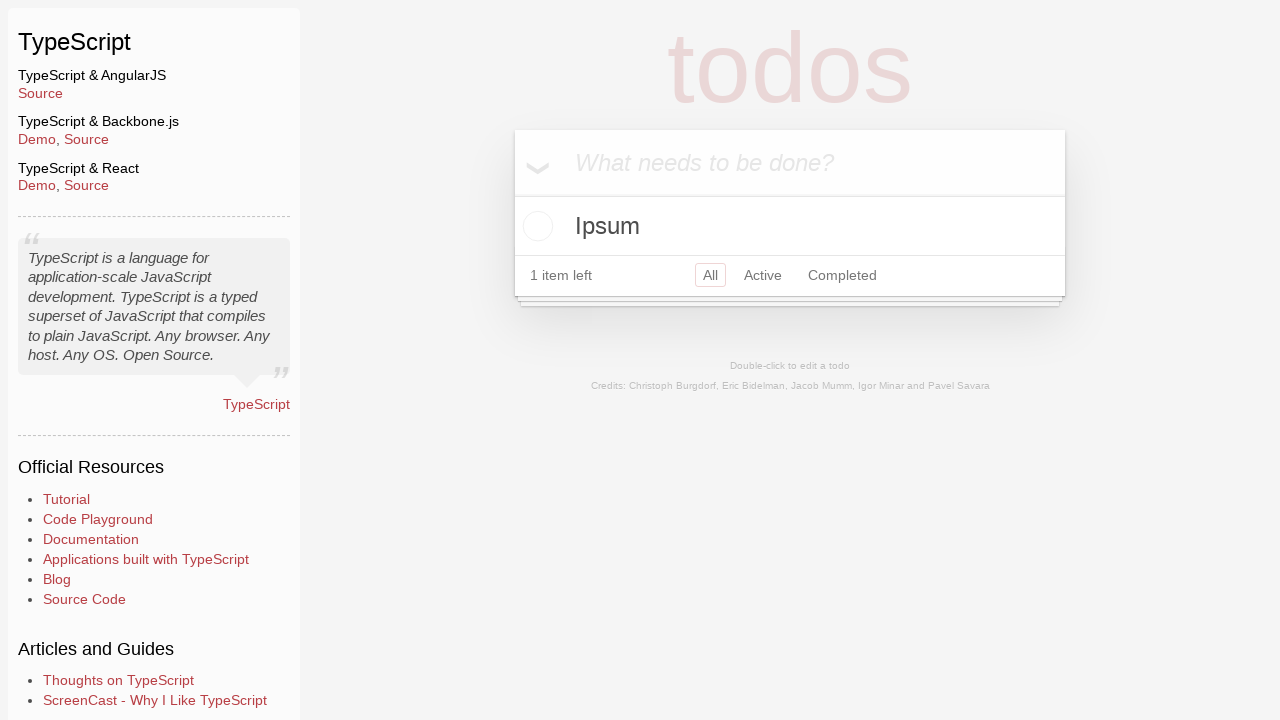

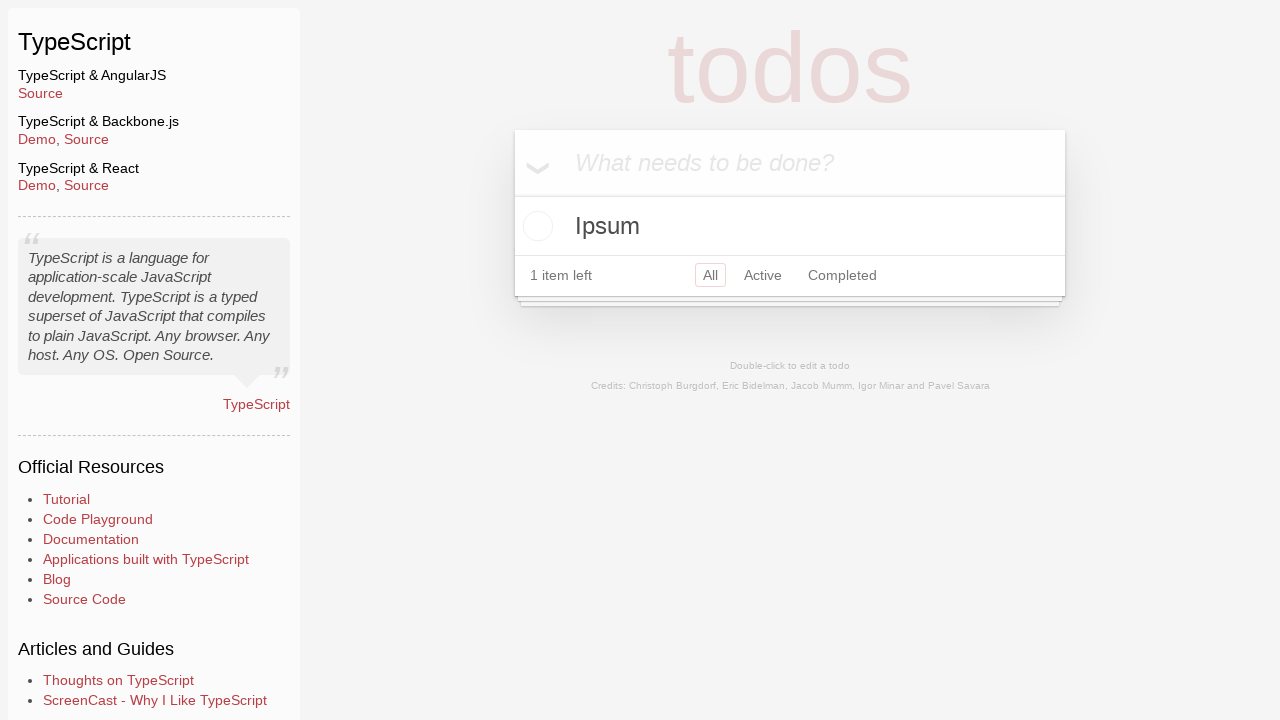